Tests the jQuery UI selectable widget by switching to an iframe and selecting multiple list items while holding the Control key

Starting URL: https://jqueryui.com/selectable/

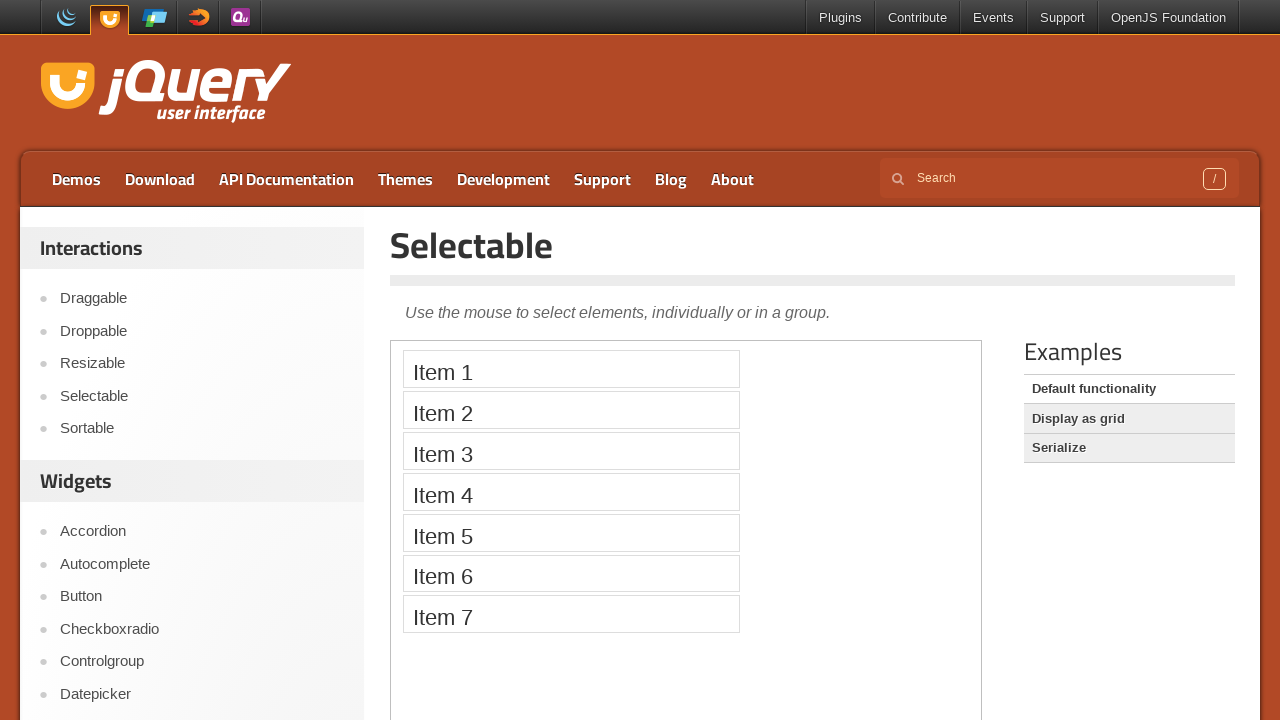

Located the iframe containing the selectable demo
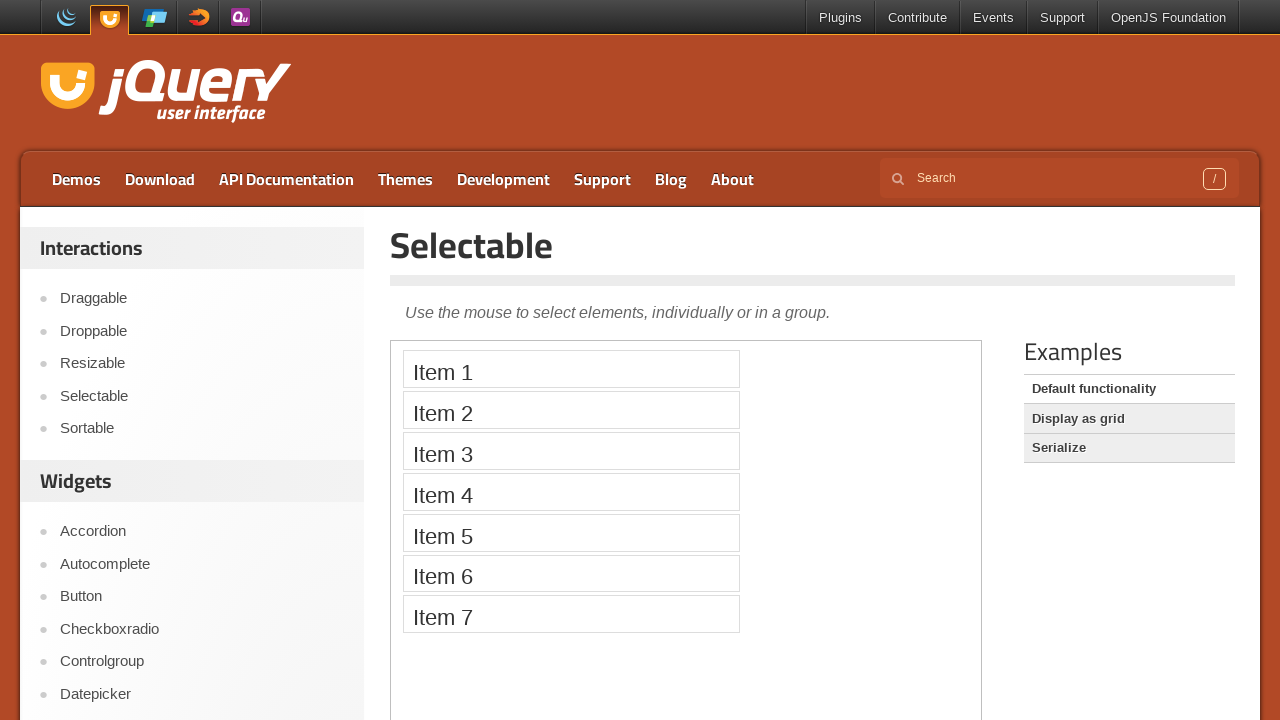

Control+clicked the first list item in selectable widget at (571, 369) on iframe >> nth=0 >> internal:control=enter-frame >> xpath=//ol[@id='selectable']/
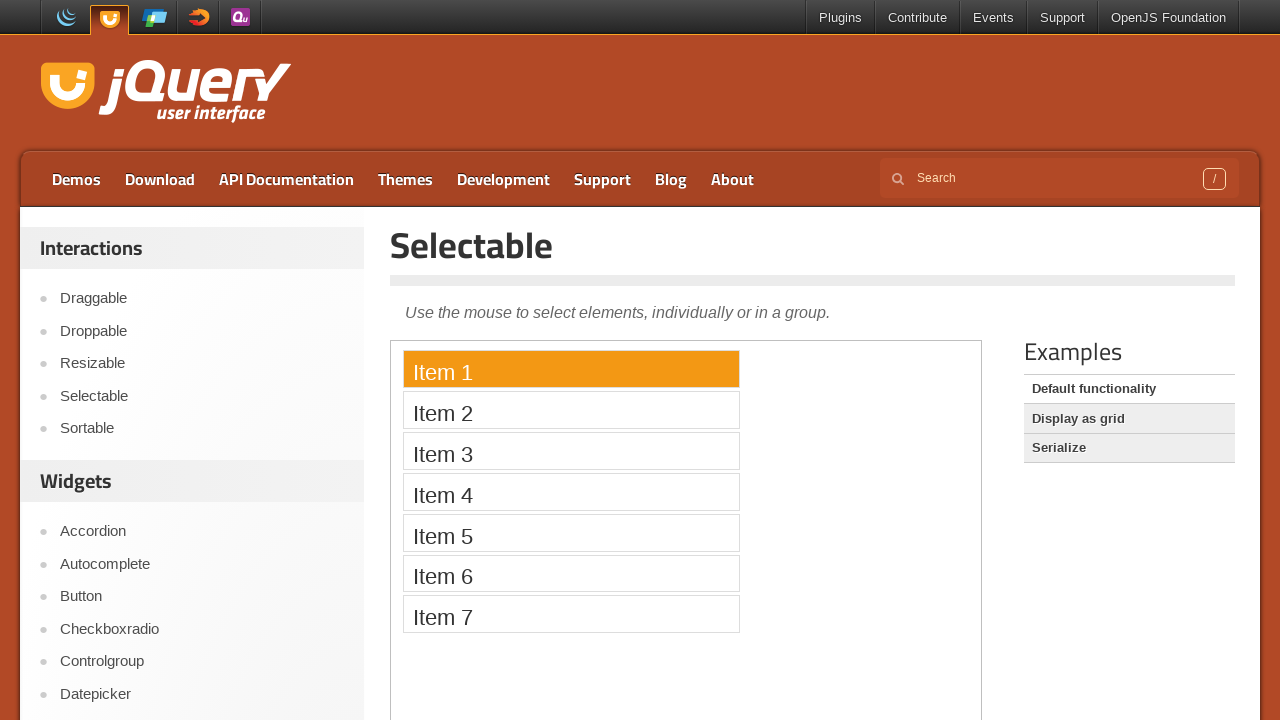

Control+clicked the second list item in selectable widget at (571, 410) on iframe >> nth=0 >> internal:control=enter-frame >> xpath=//ol[@id='selectable']/
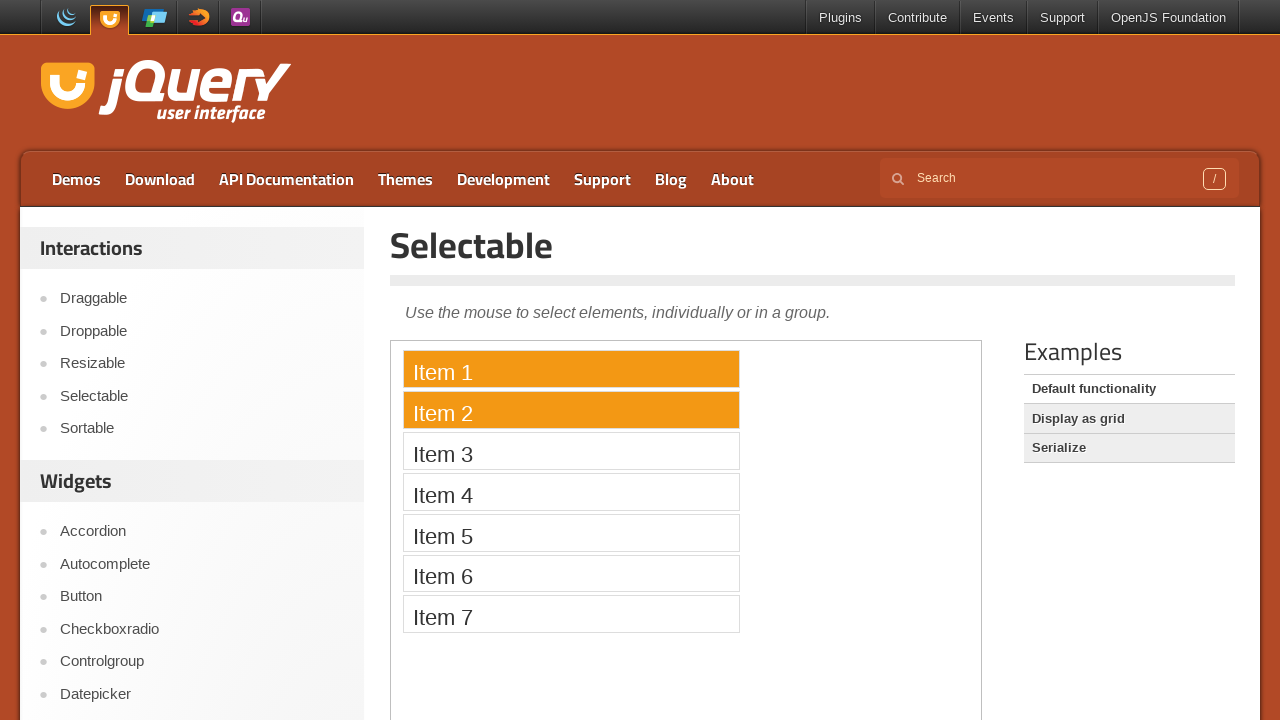

Control+clicked the third list item in selectable widget at (571, 451) on iframe >> nth=0 >> internal:control=enter-frame >> xpath=//ol[@id='selectable']/
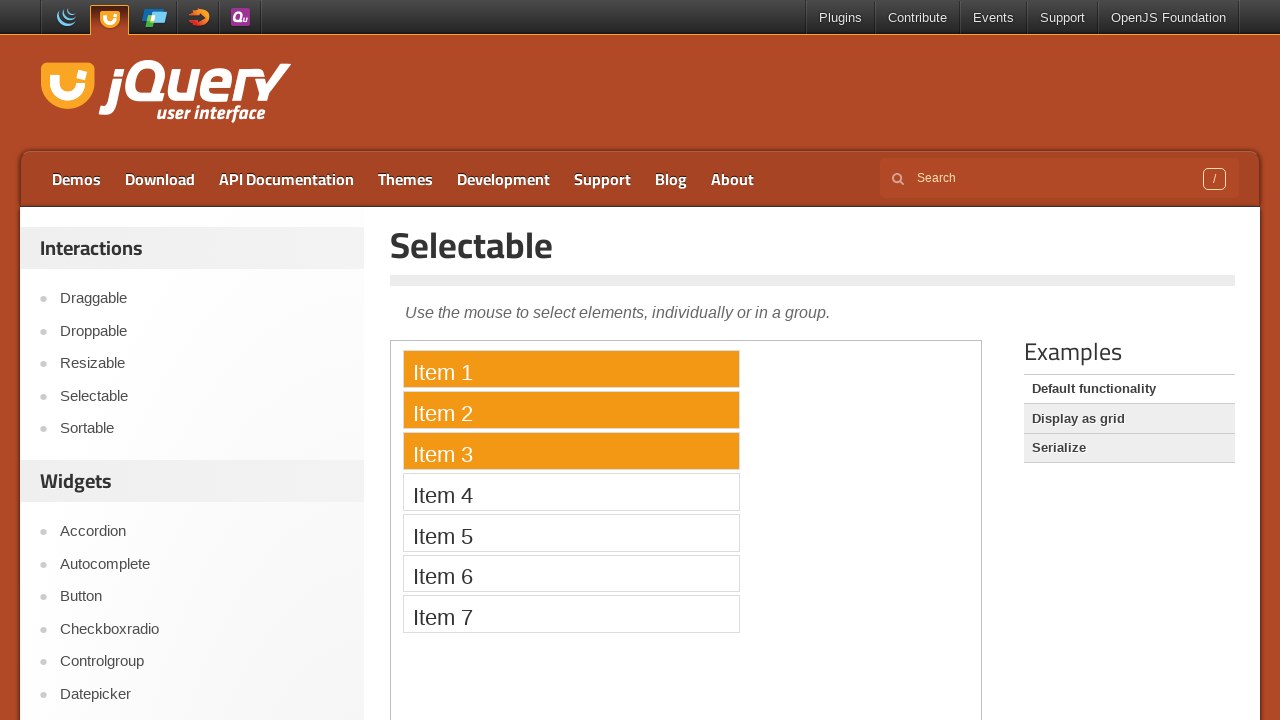

Control+clicked the fourth list item in selectable widget at (571, 492) on iframe >> nth=0 >> internal:control=enter-frame >> xpath=//ol[@id='selectable']/
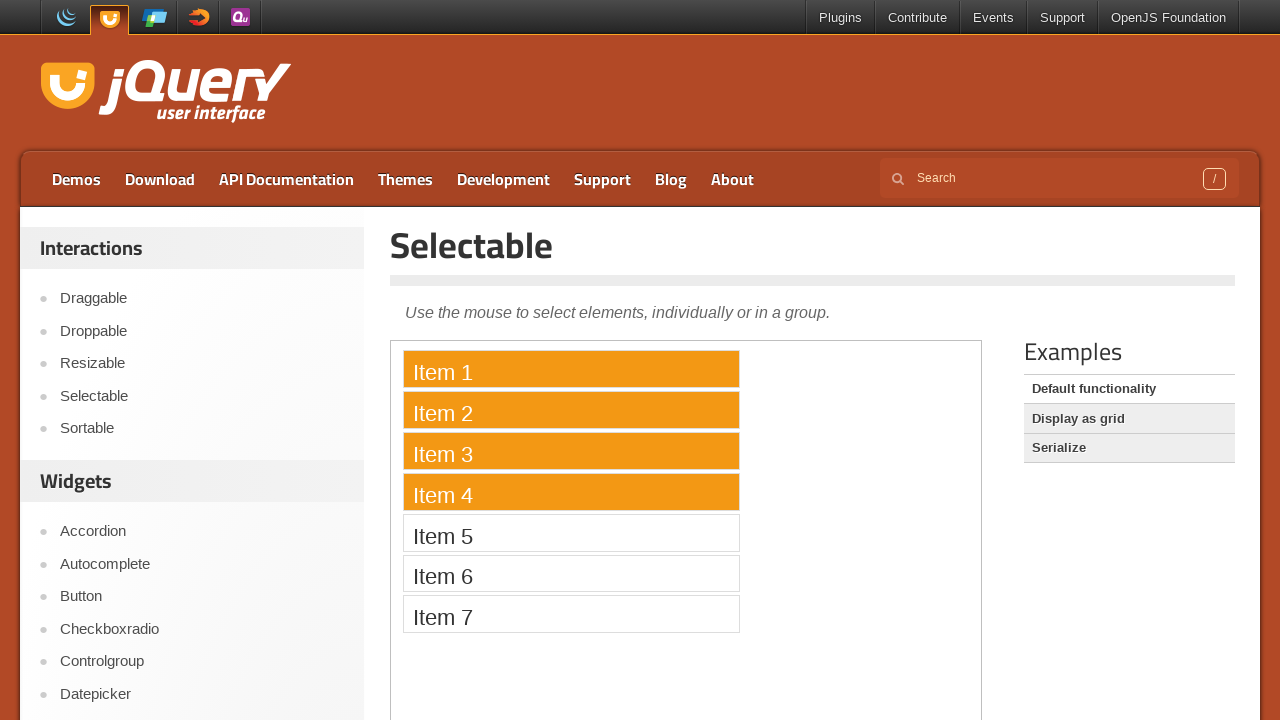

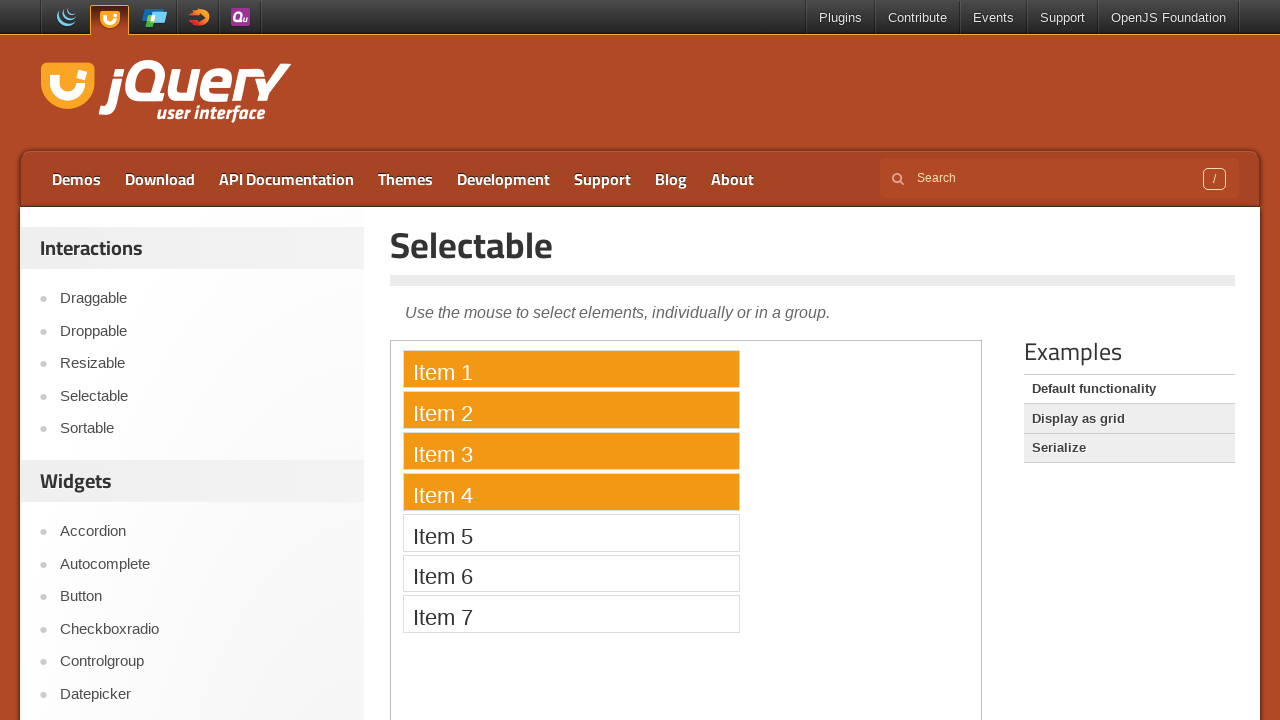